Tests dropdown selection functionality by selecting an option from a dropdown menu using visible text

Starting URL: https://seleniumbase.io/demo_page

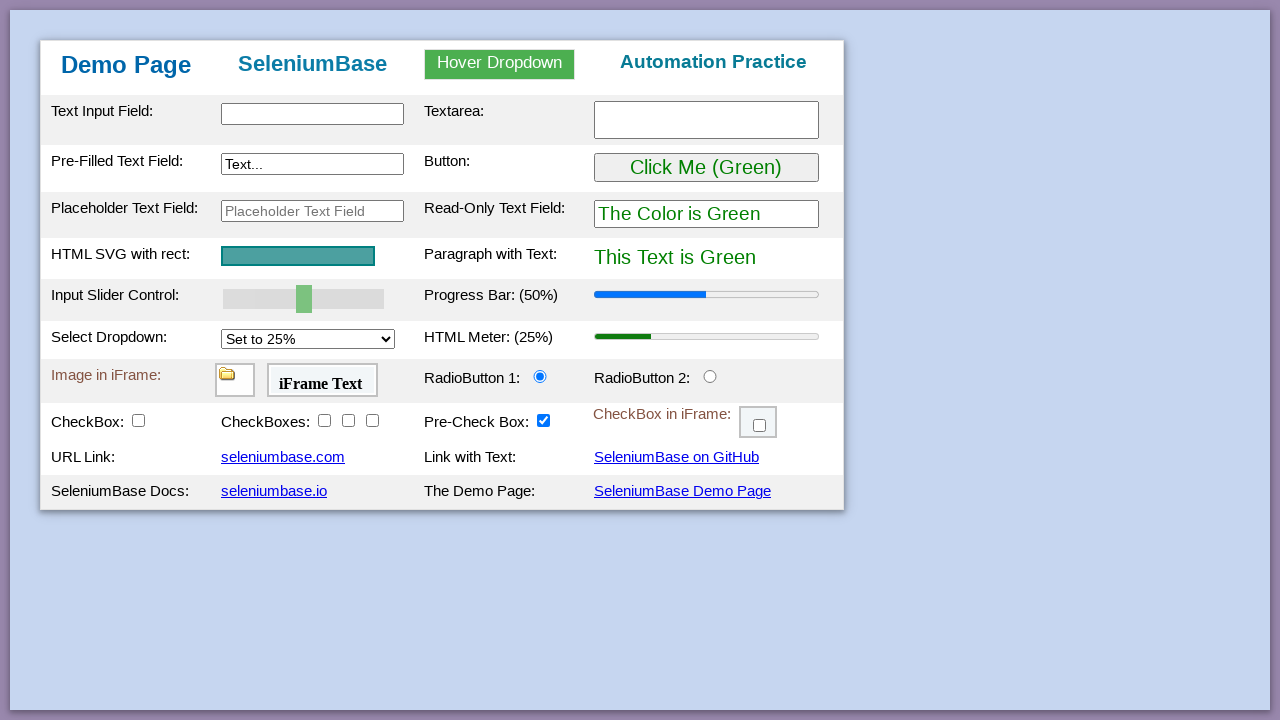

Navigated to Selenium Base demo page
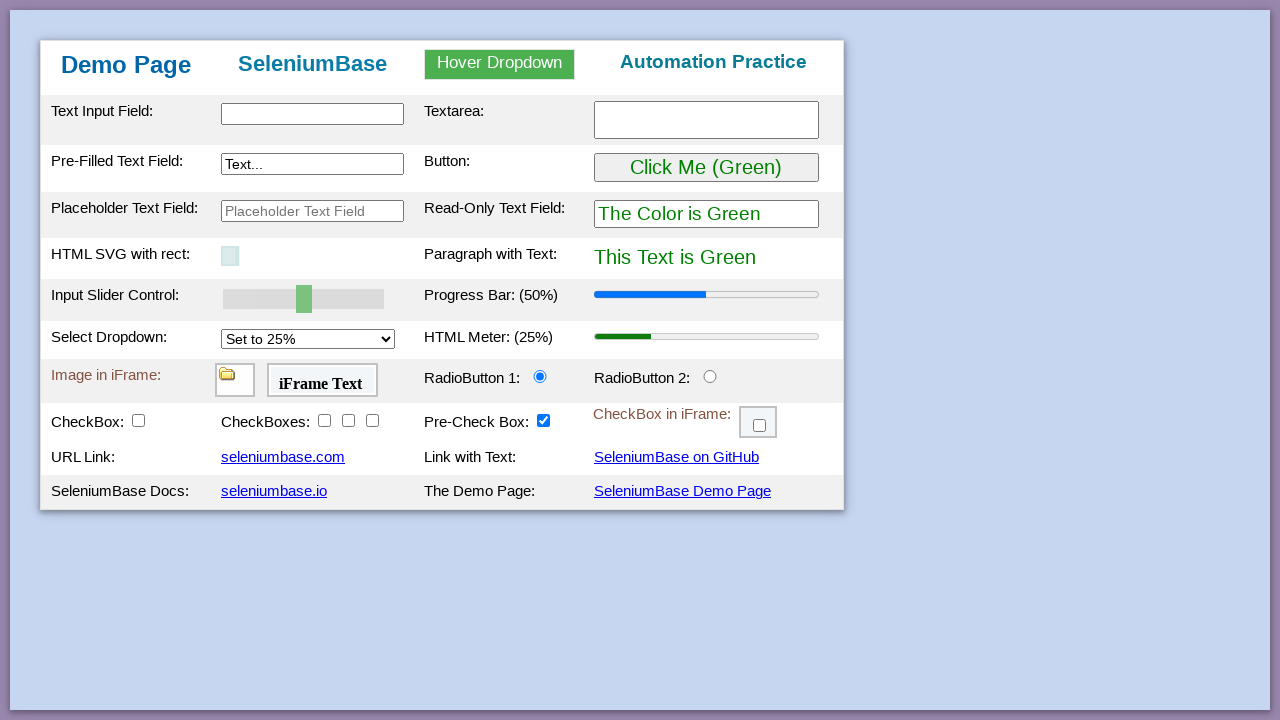

Selected 'Set to 50%' option from dropdown menu on #mySelect
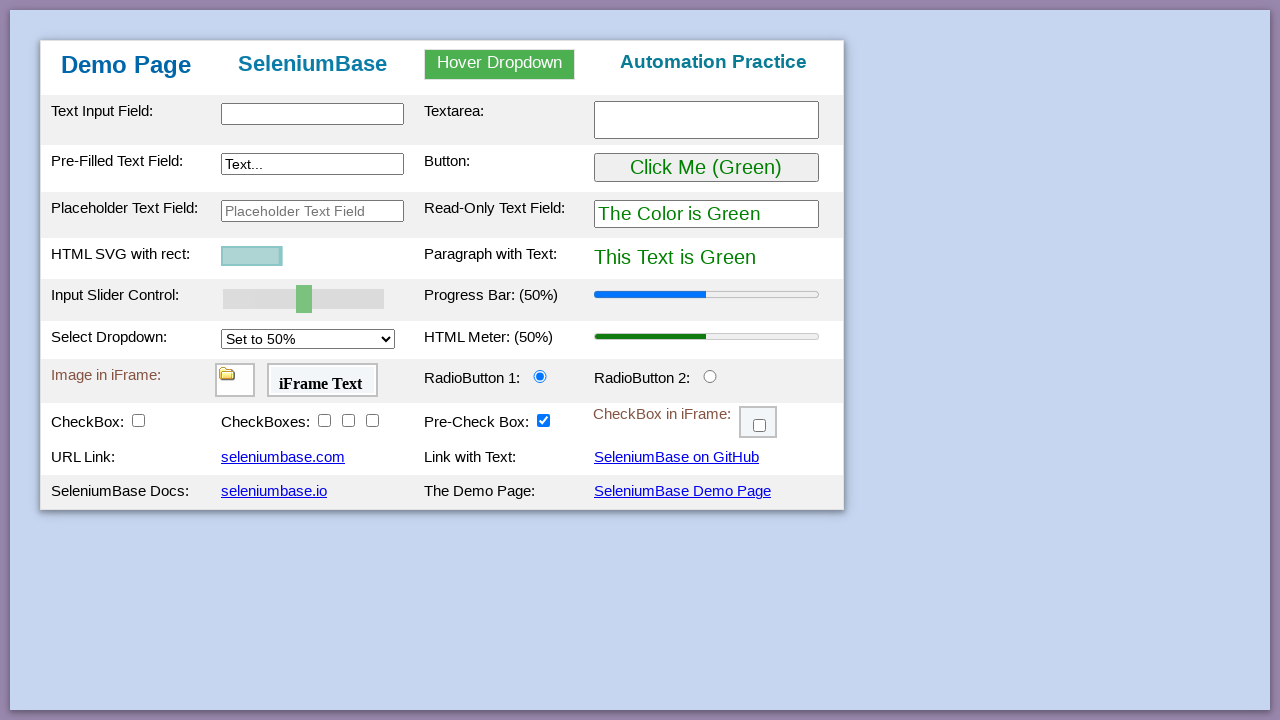

Retrieved selected dropdown value for verification
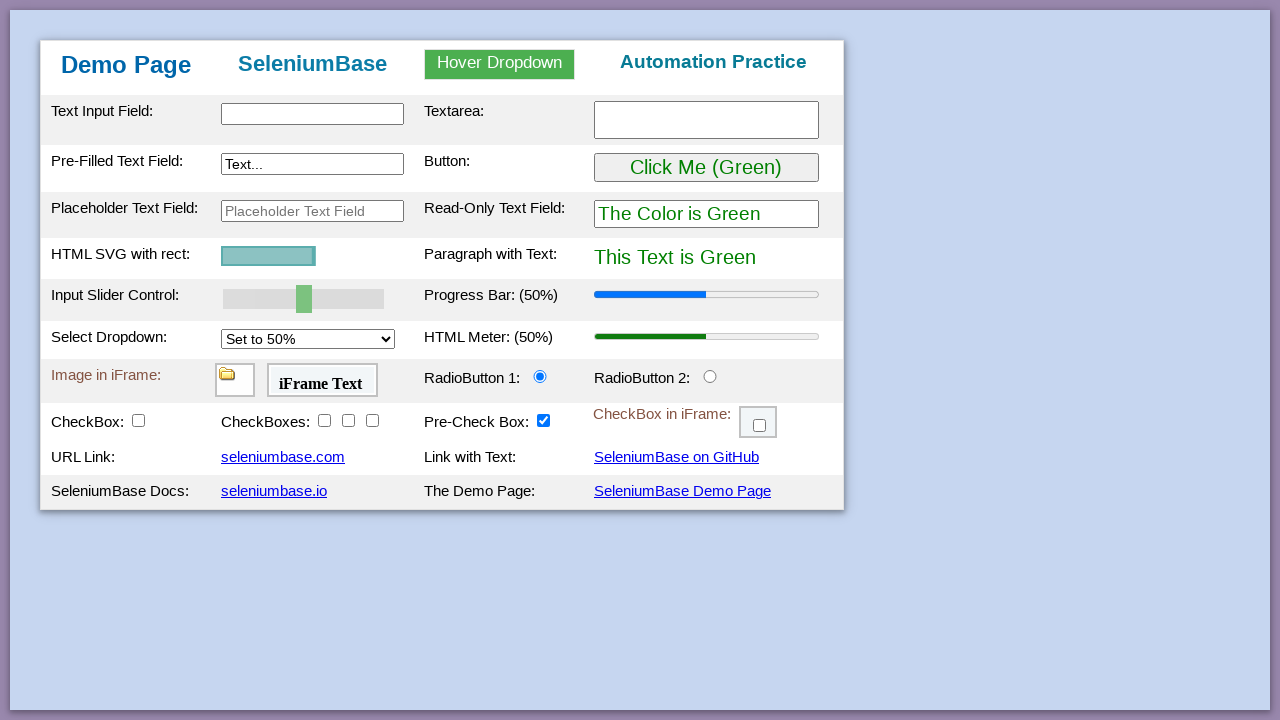

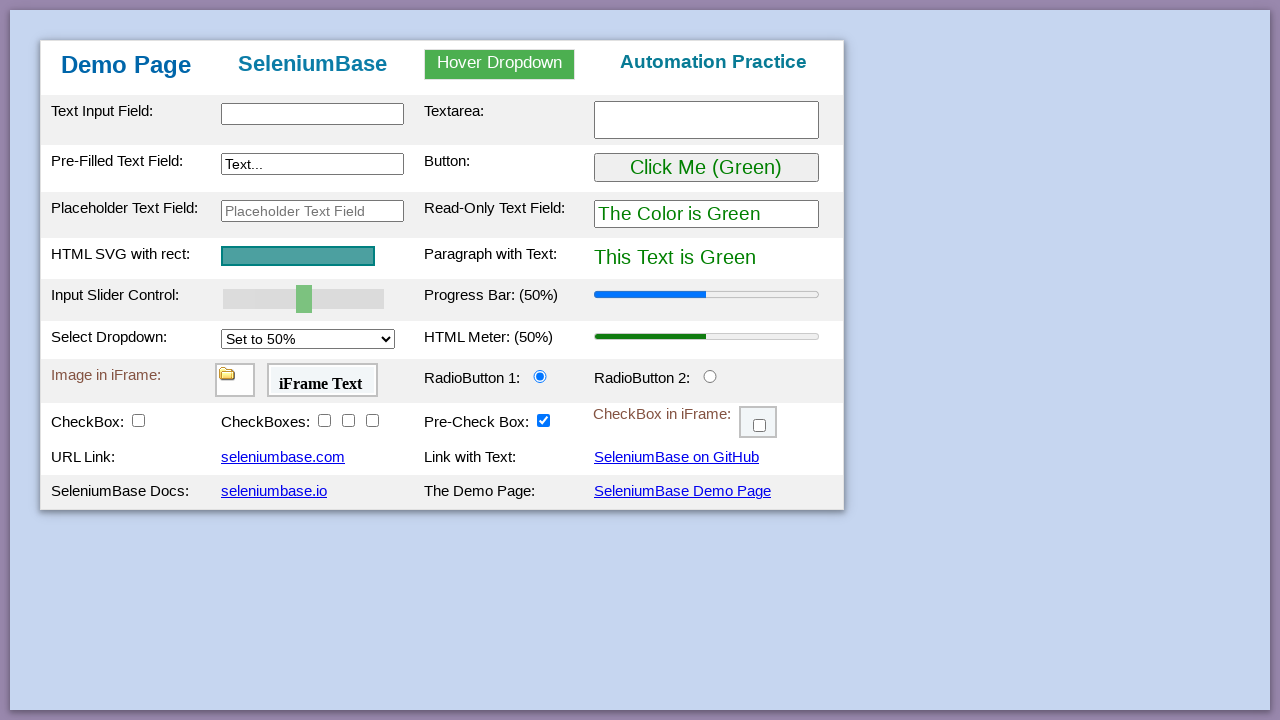